Tests checkbox interaction by clicking on the orange checkbox option

Starting URL: http://omayo.blogspot.com/

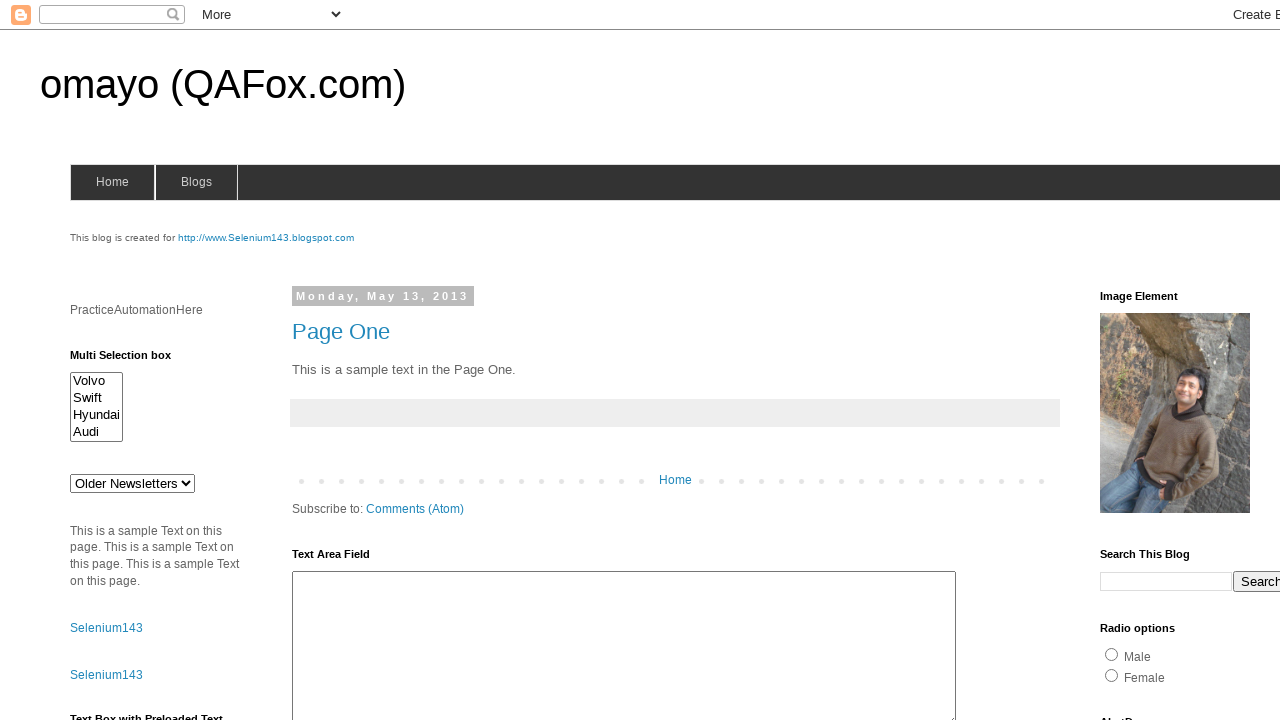

Clicked on the orange checkbox option at (1152, 361) on input[value='orange']
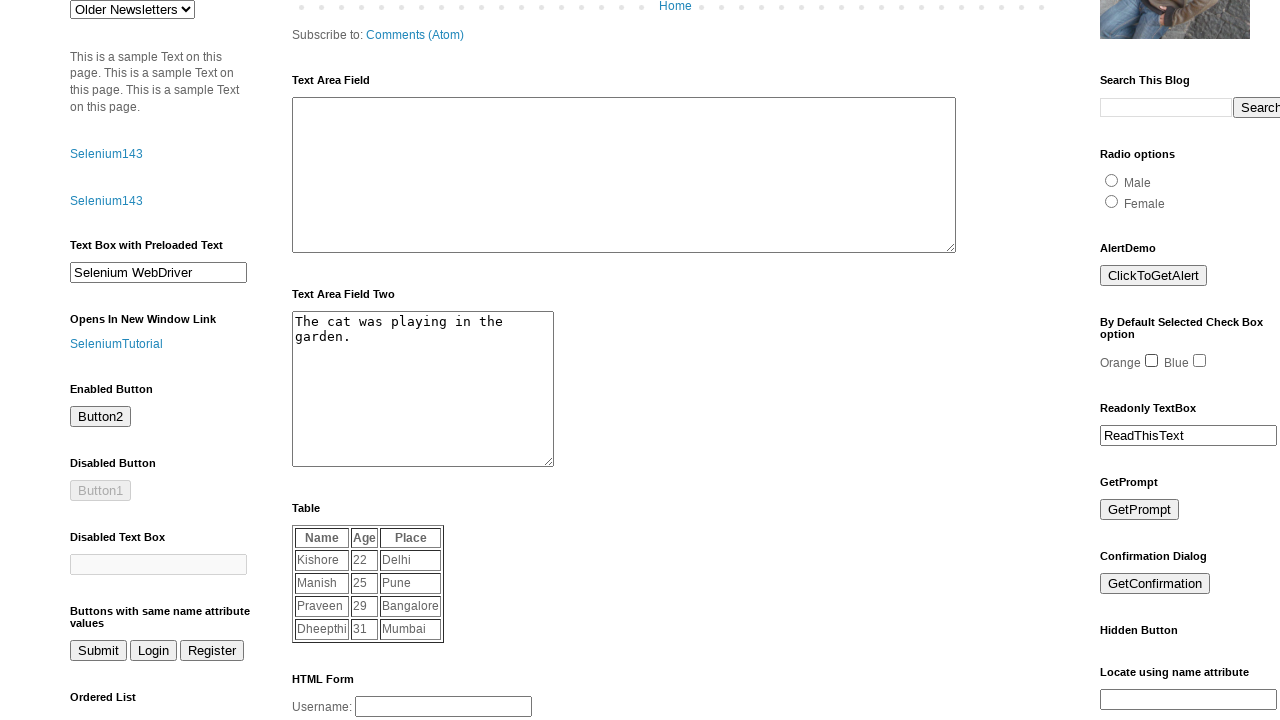

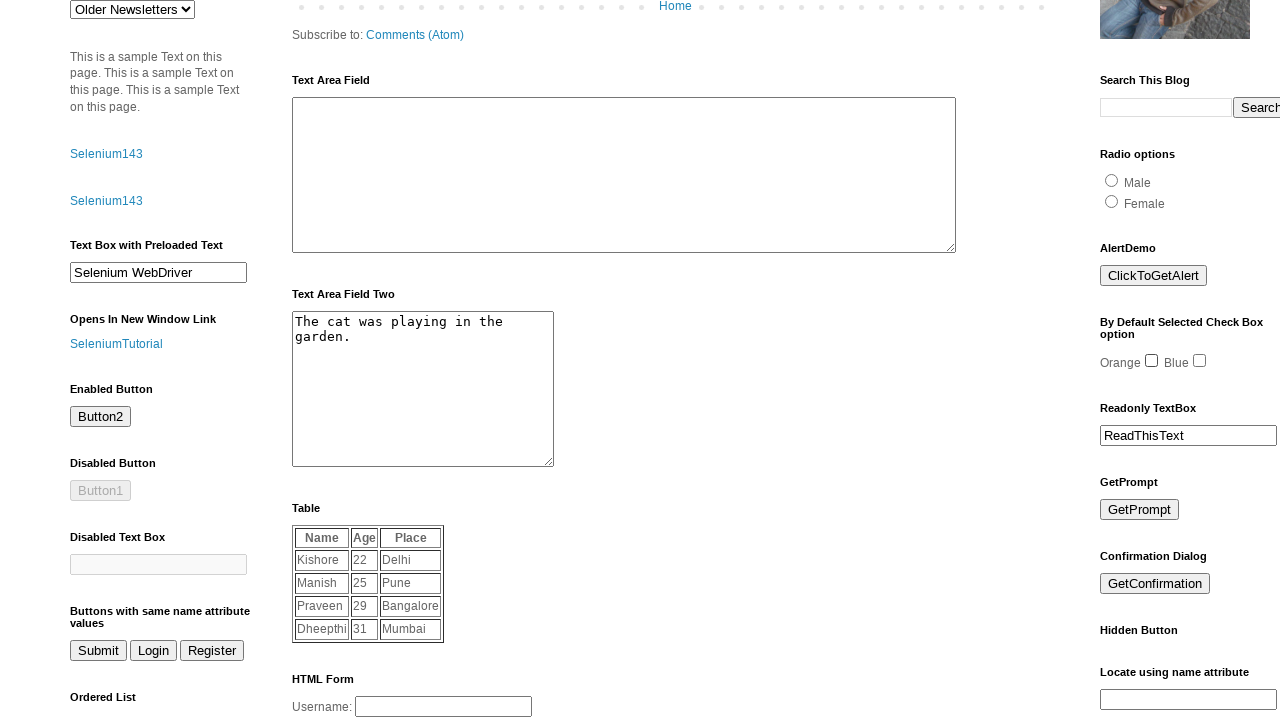